Tests React multi-select menu by selecting multiple color options

Starting URL: http://85.192.34.140:8081/

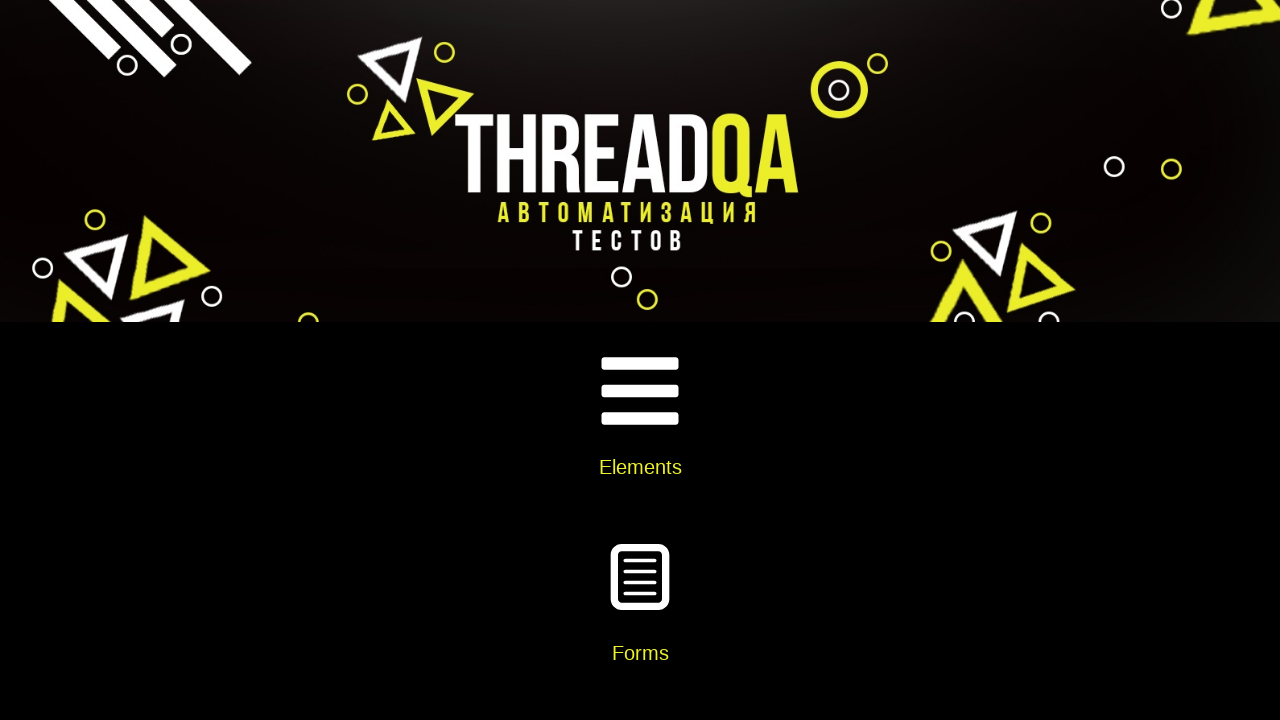

Clicked on Widgets card at (640, 360) on xpath=//h5[contains(text(), 'Widgets')]
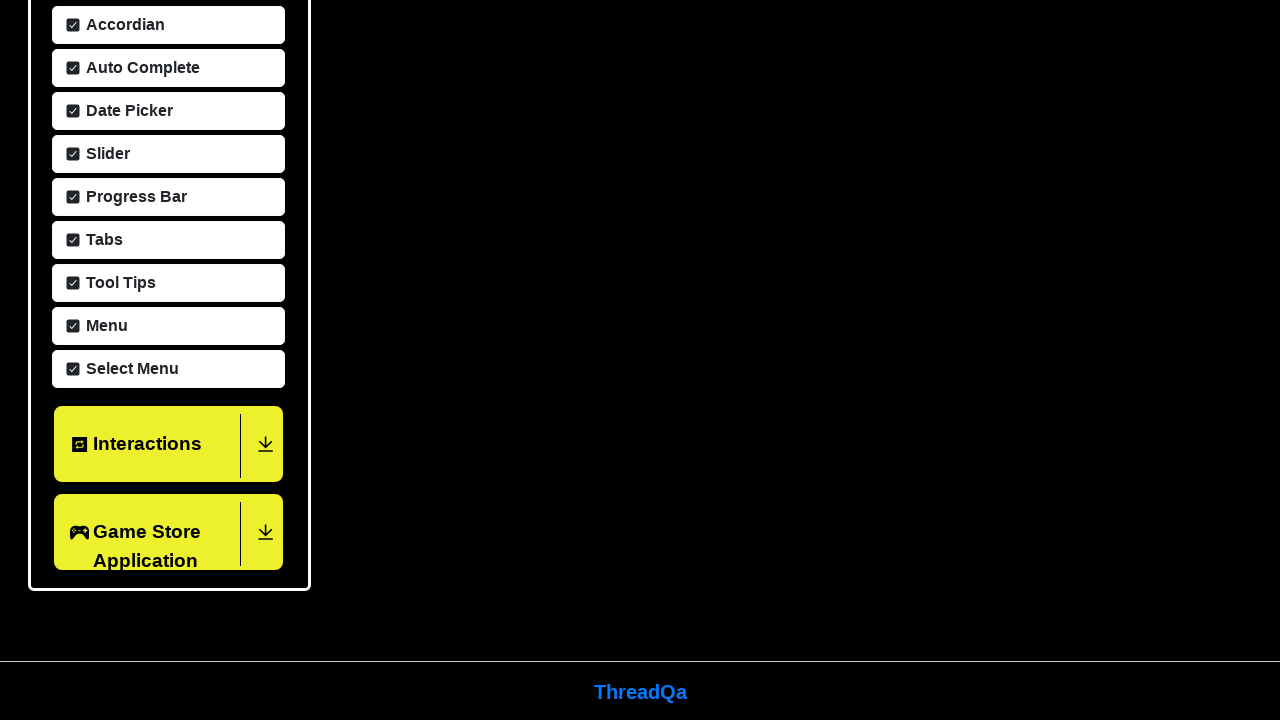

Clicked on Select Menu item at (130, 367) on xpath=//span[contains(text(), 'Select Menu')]
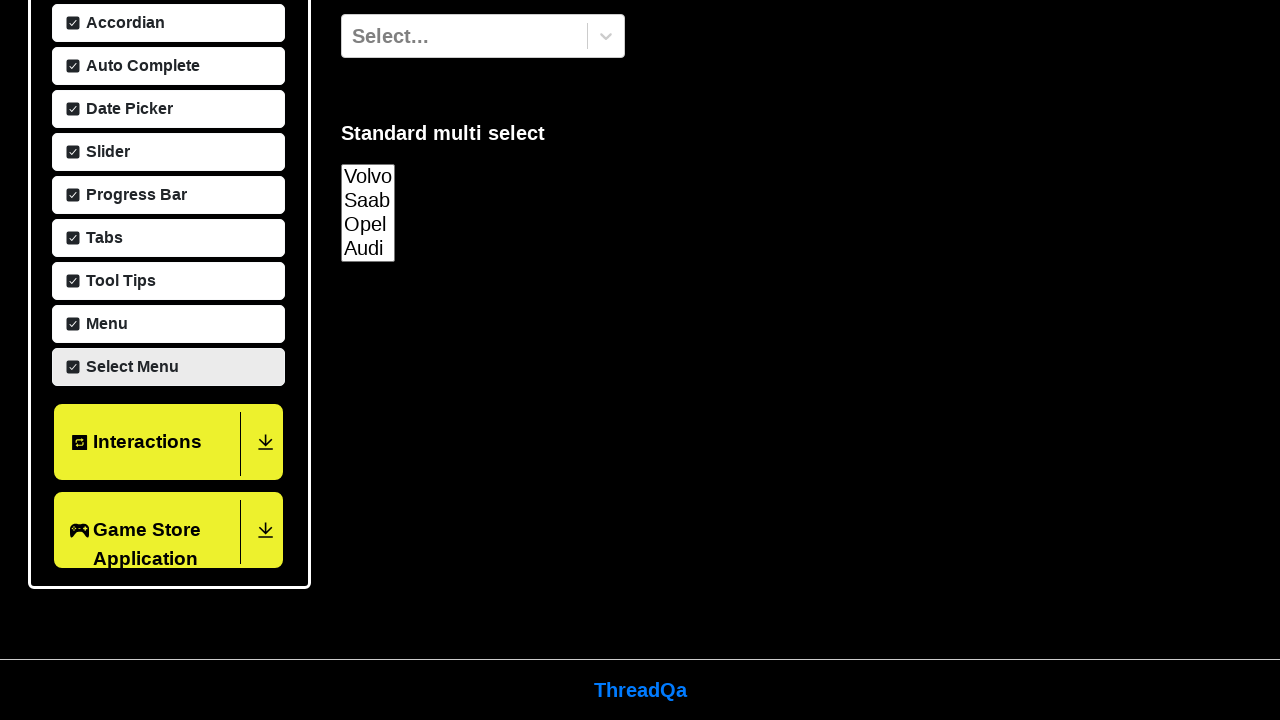

Clicked on multiselect dropdown to open menu at (483, 36) on xpath=//b[contains(text(), 'Multiselect drop down')]/parent::p/following-sibling
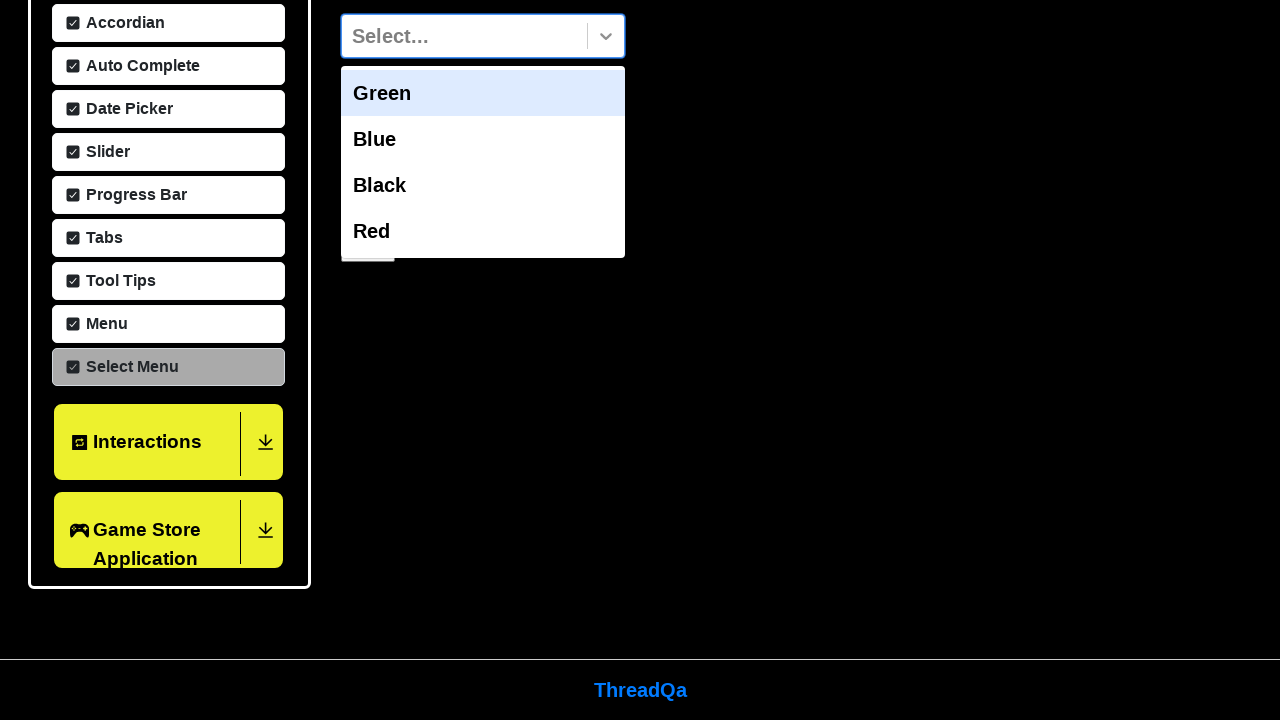

Selected Green color option from multiselect menu at (483, 93) on xpath=//div[contains(@class,'option') and text()='Green']
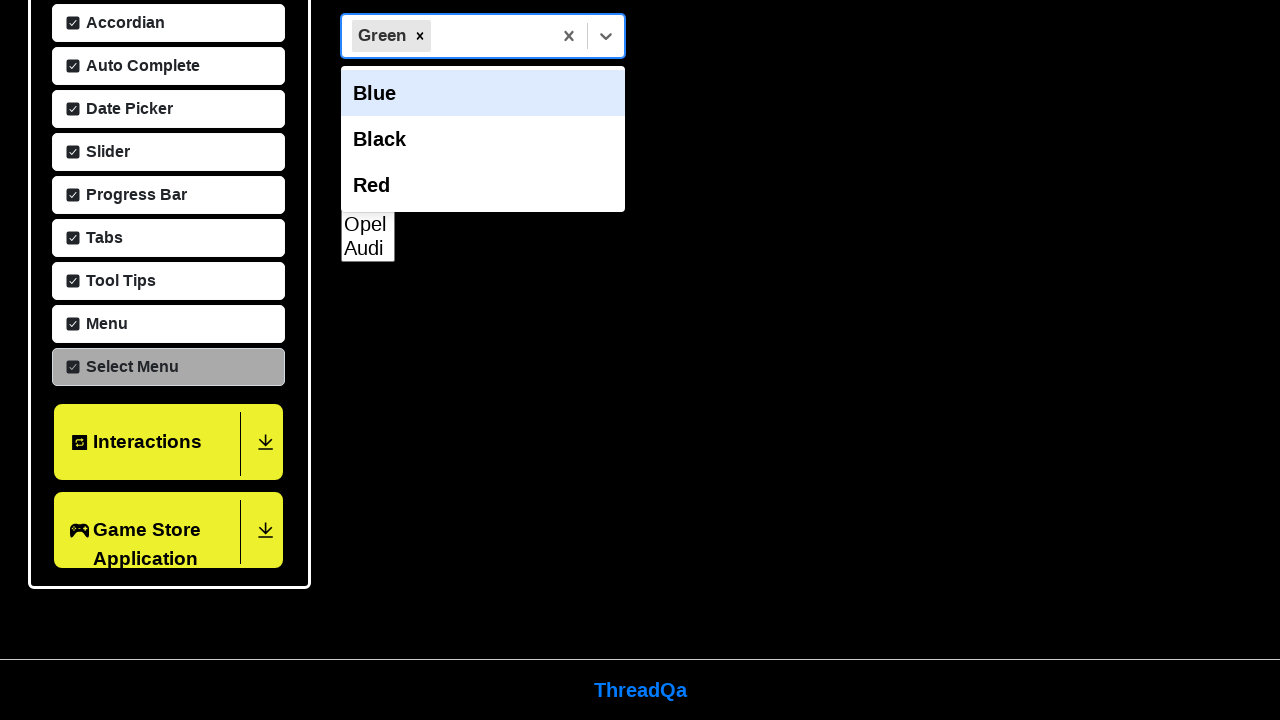

Selected Blue color option from multiselect menu at (483, 93) on xpath=//div[contains(@class,'option') and text()='Blue']
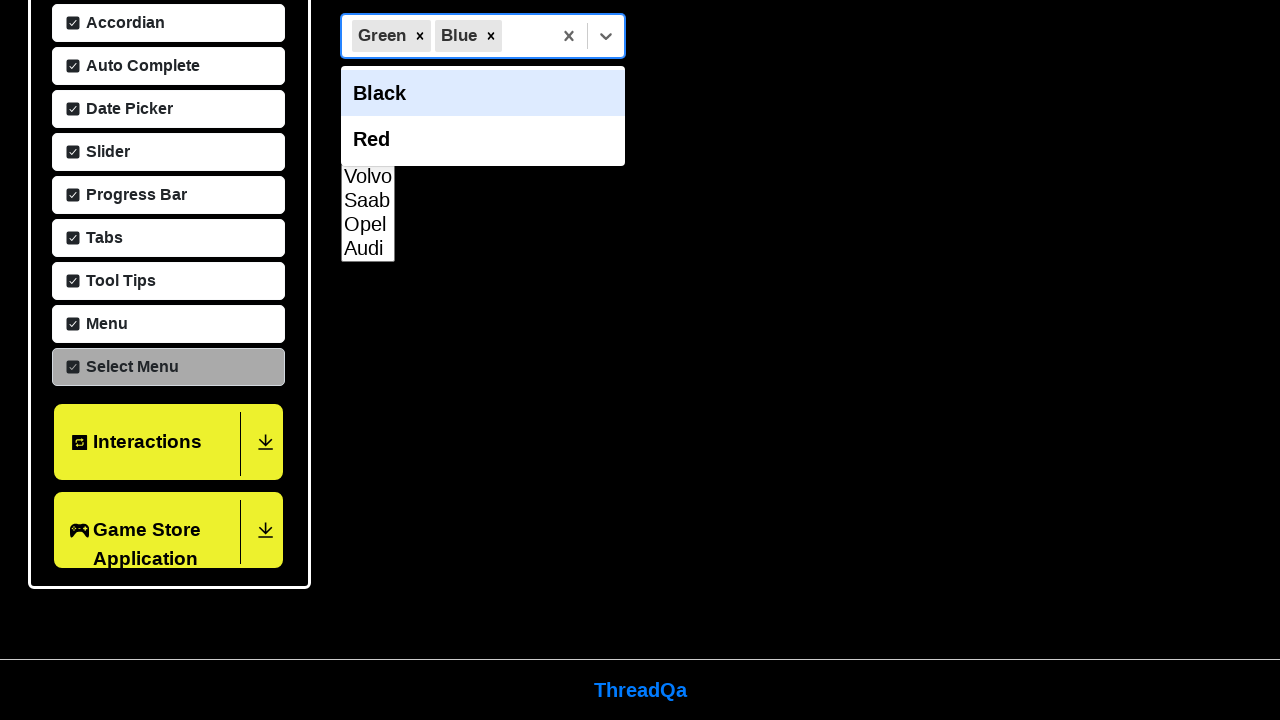

Selected Black color option from multiselect menu at (483, 93) on xpath=//div[contains(@class,'option') and text()='Black']
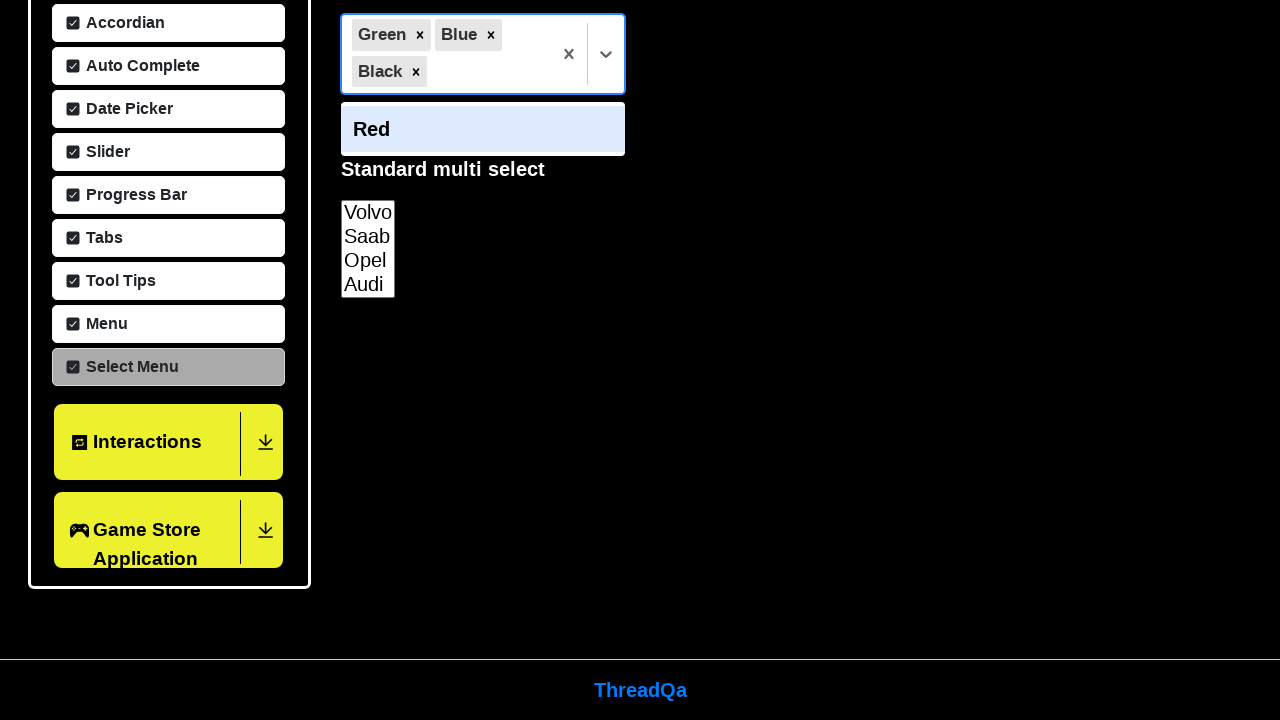

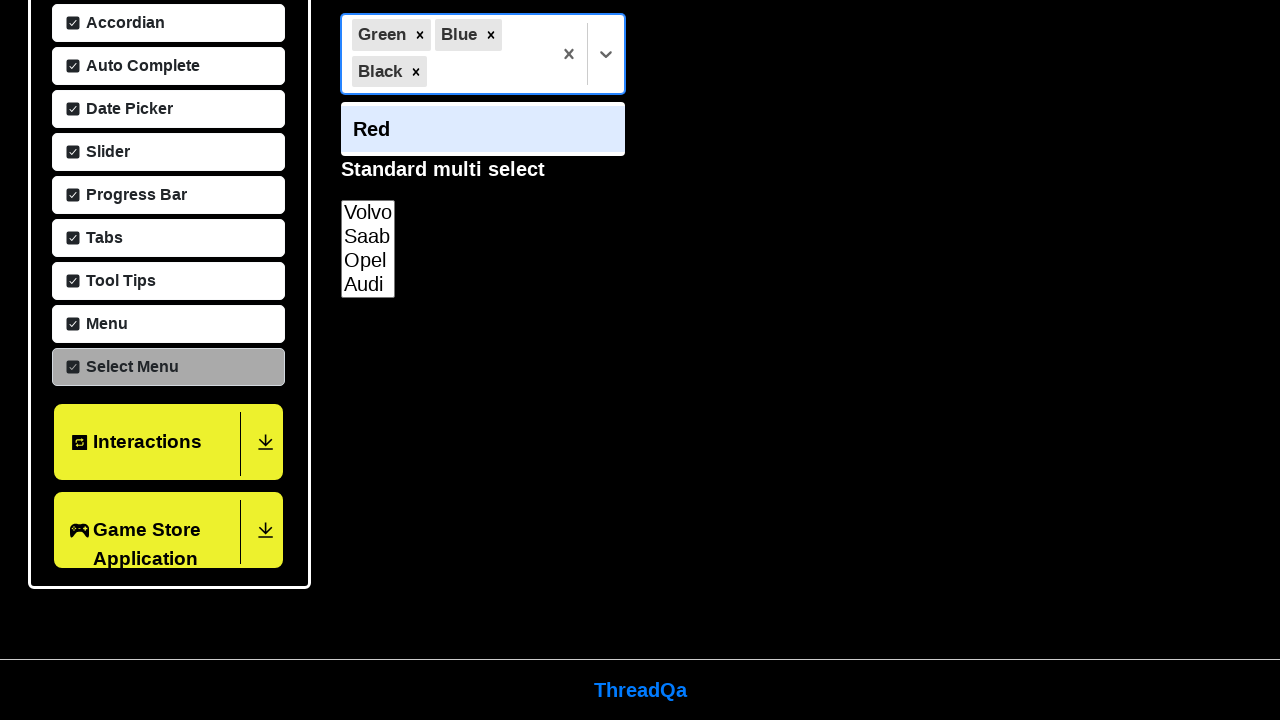